Tests date picker calendar popup by clicking through months to reach a target date and selecting it using an XPath selector

Starting URL: https://testautomationpractice.blogspot.com

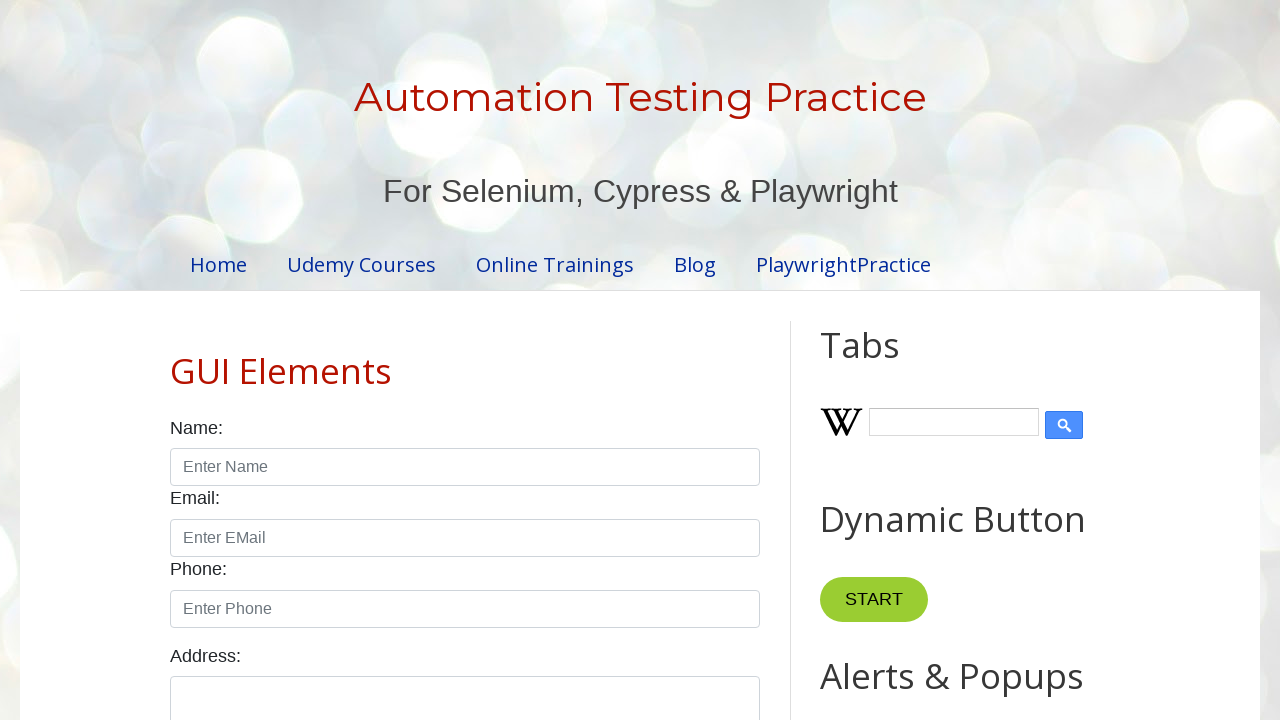

Clicked on datepicker field to open calendar popup at (515, 360) on #datepicker
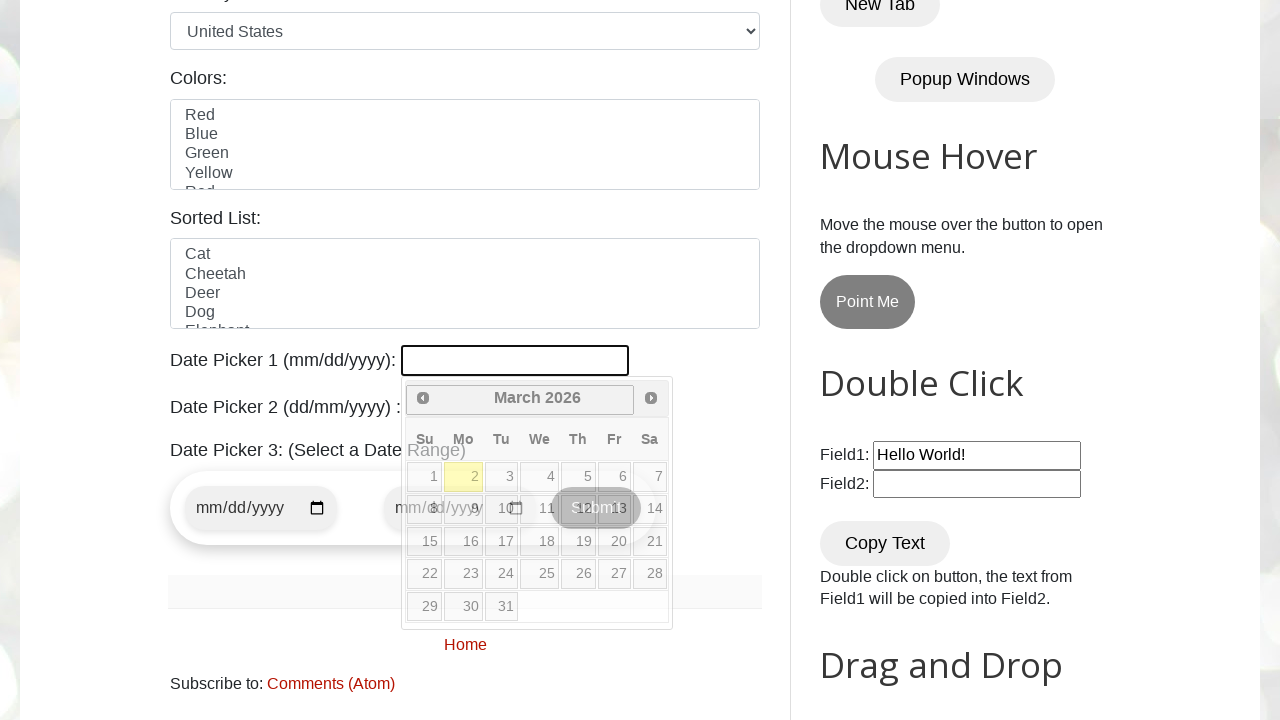

Retrieved current month: March
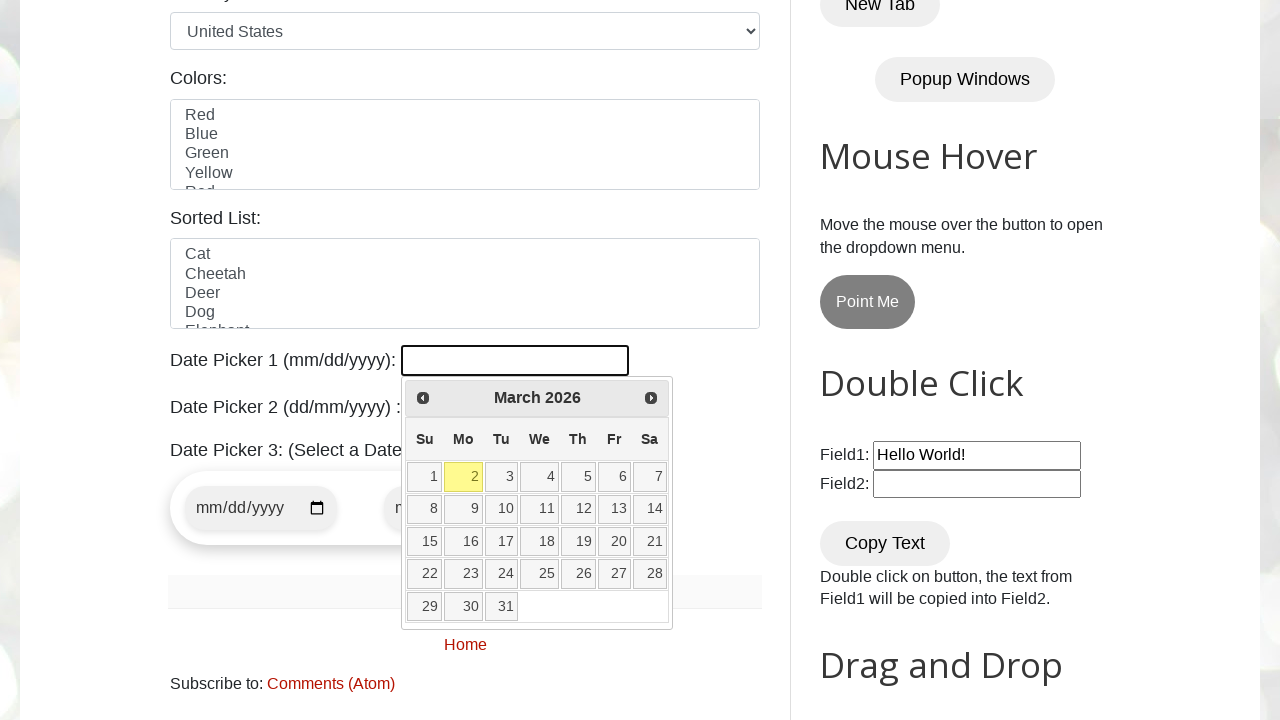

Retrieved current year: 2026
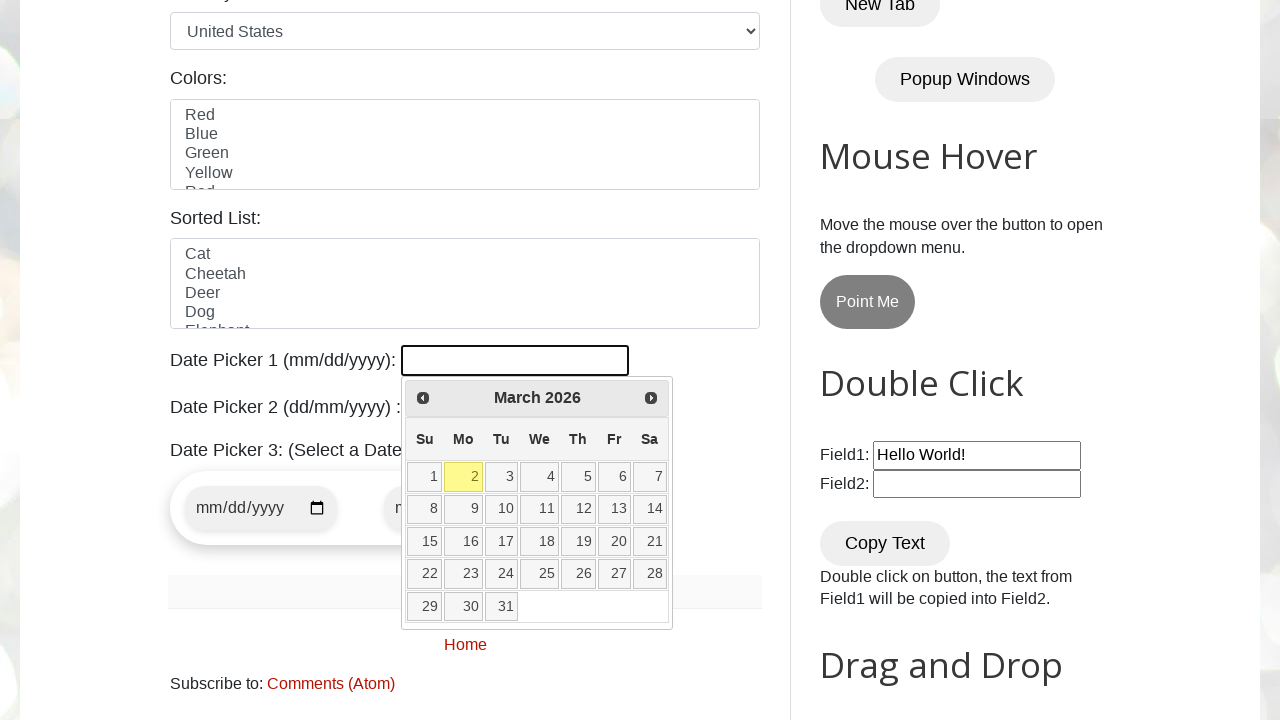

Clicked Next button to advance to next month at (651, 398) on [title="Next"]
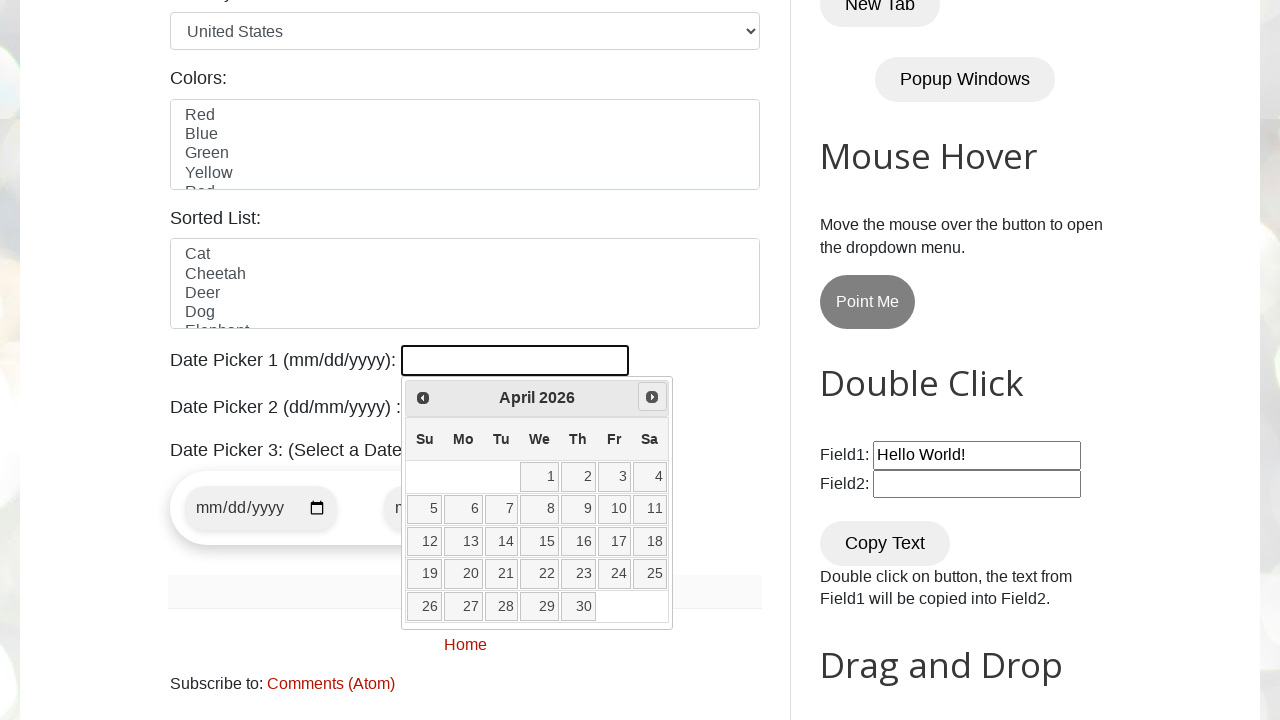

Retrieved current month: April
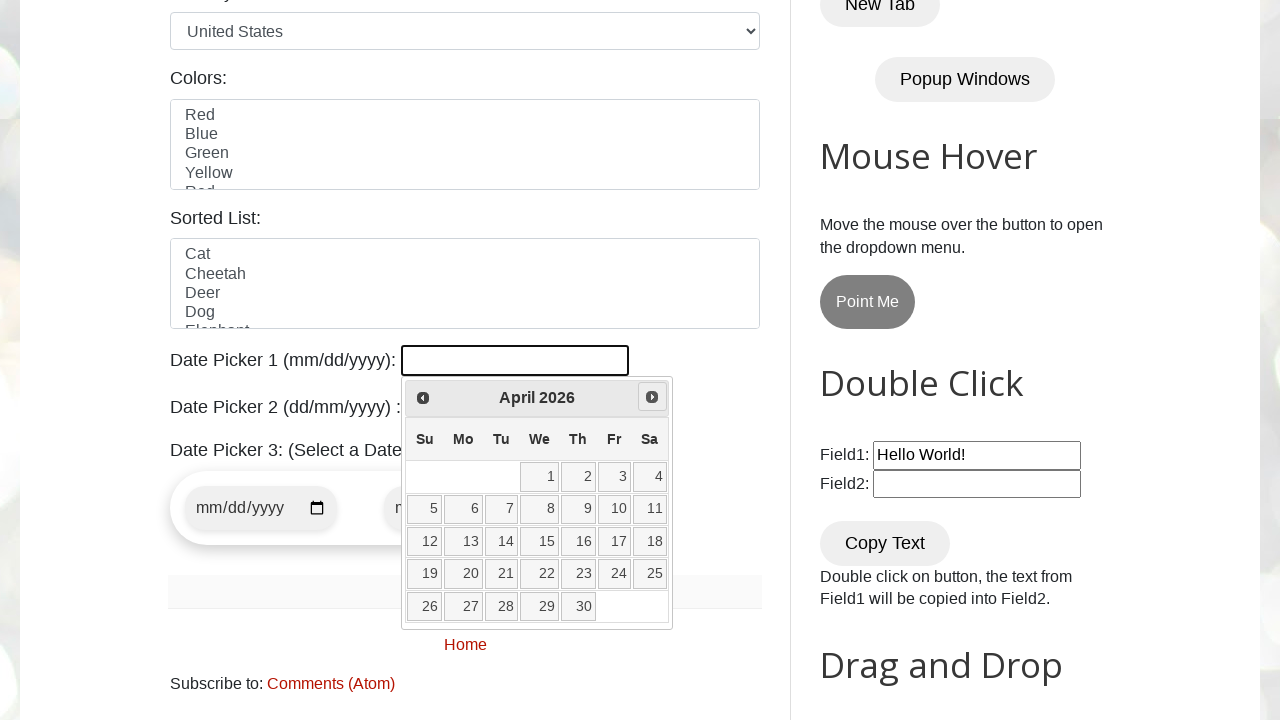

Retrieved current year: 2026
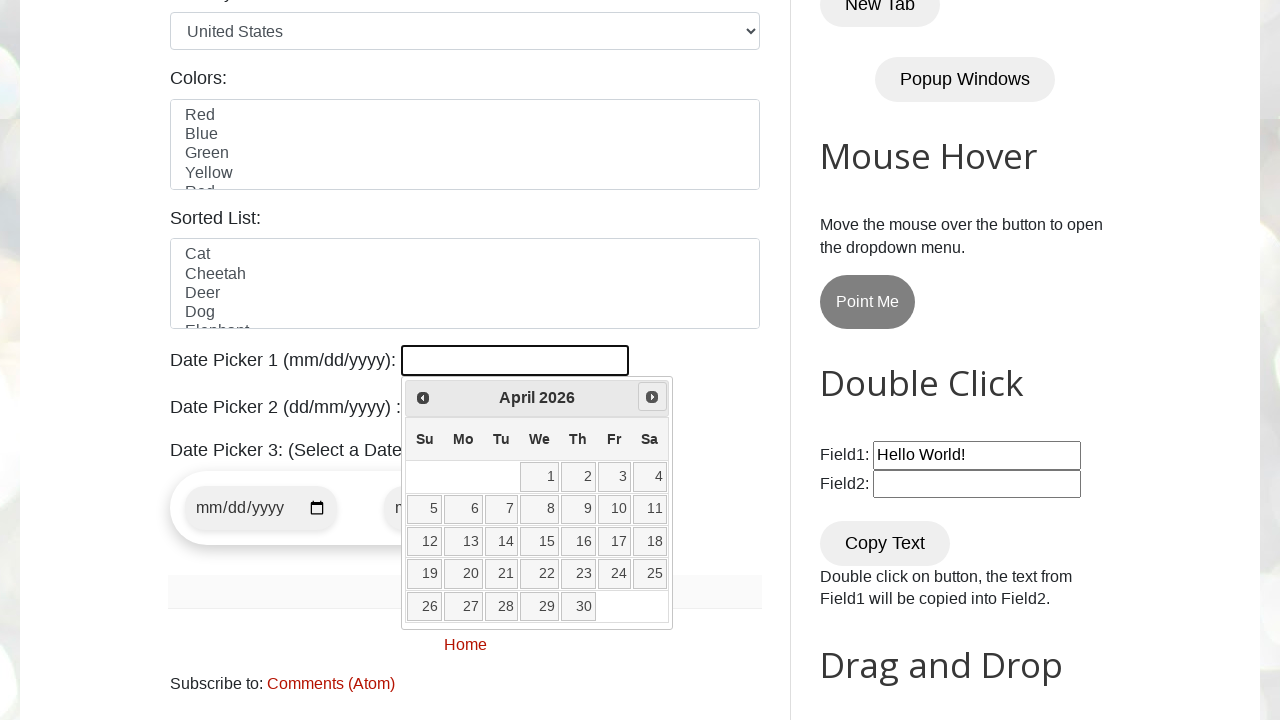

Clicked Next button to advance to next month at (652, 397) on [title="Next"]
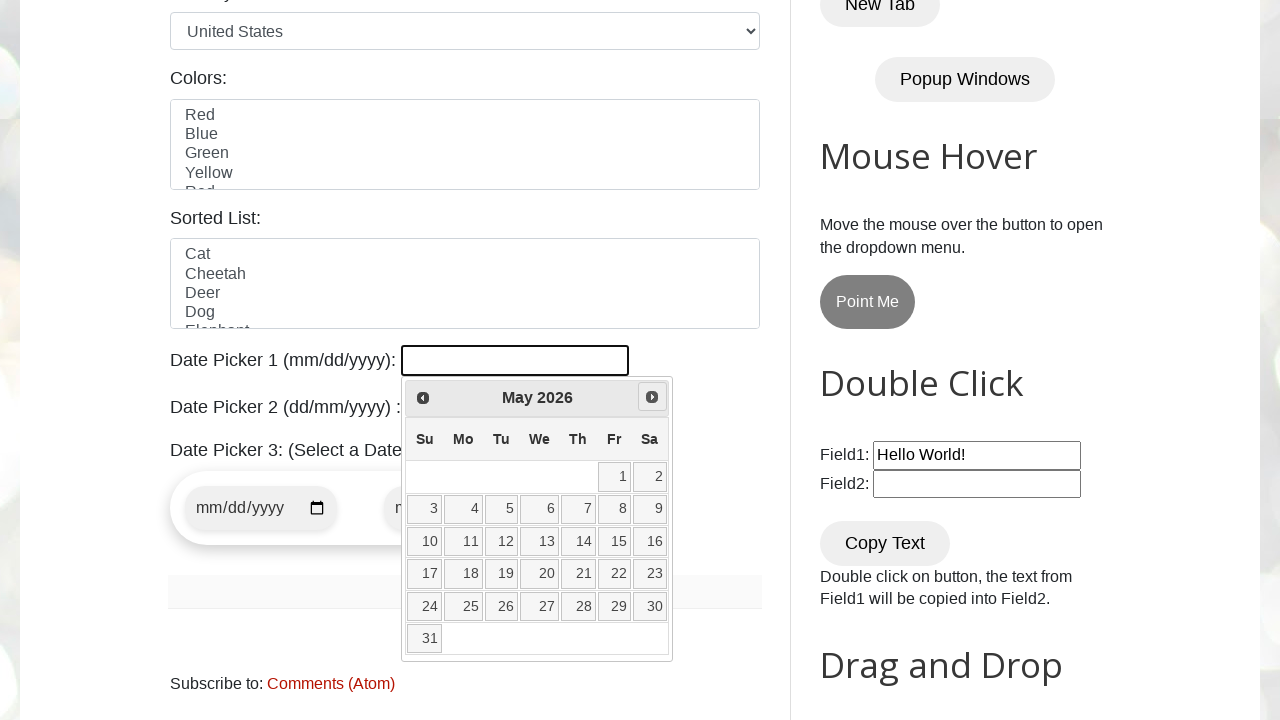

Retrieved current month: May
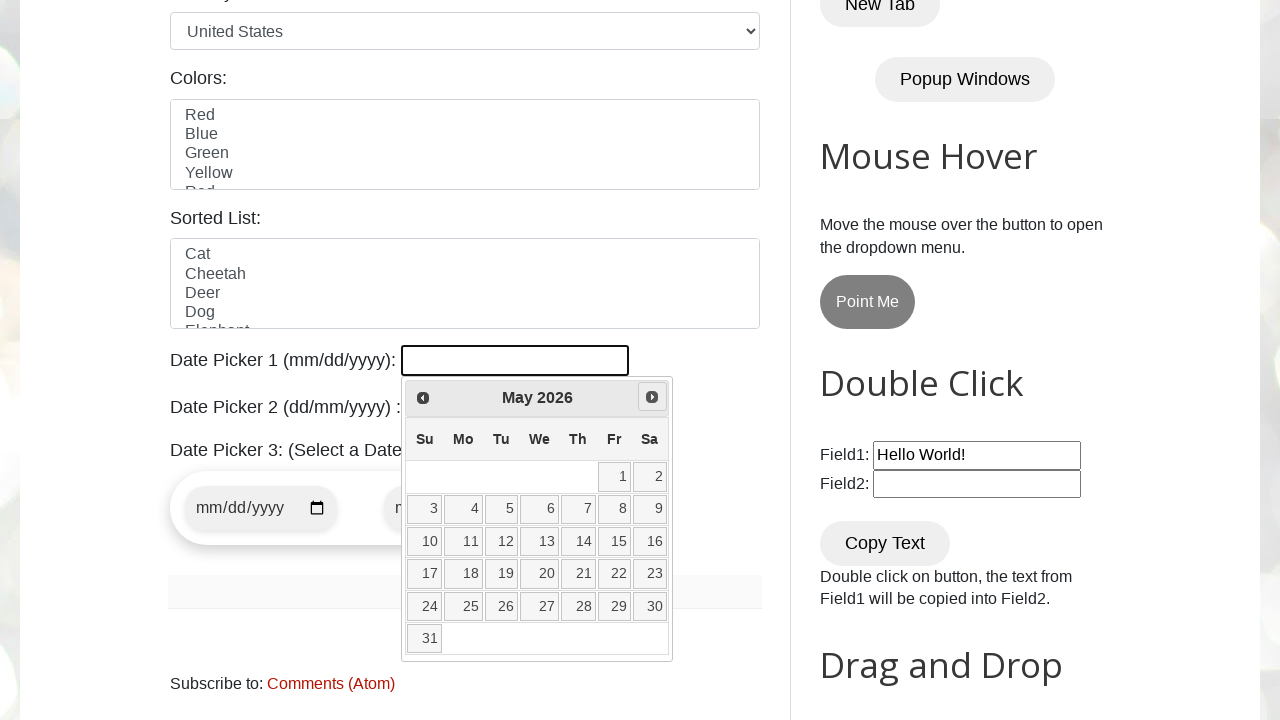

Retrieved current year: 2026
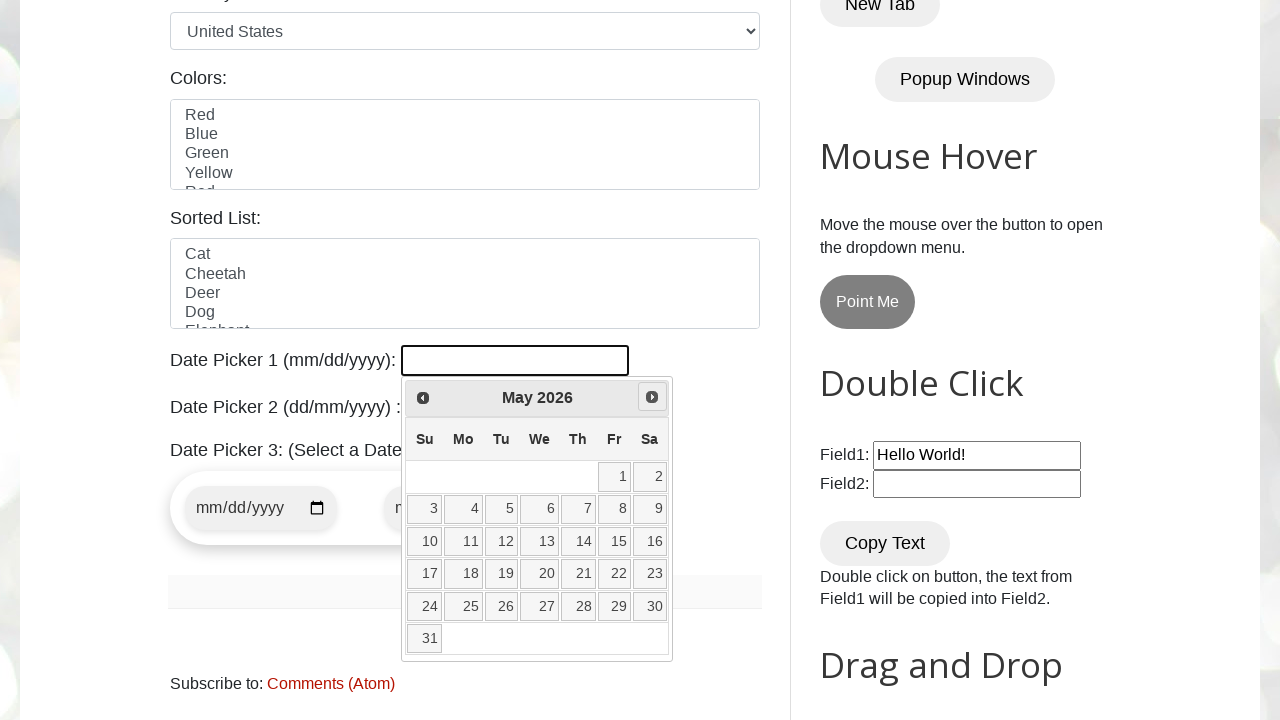

Clicked Next button to advance to next month at (652, 397) on [title="Next"]
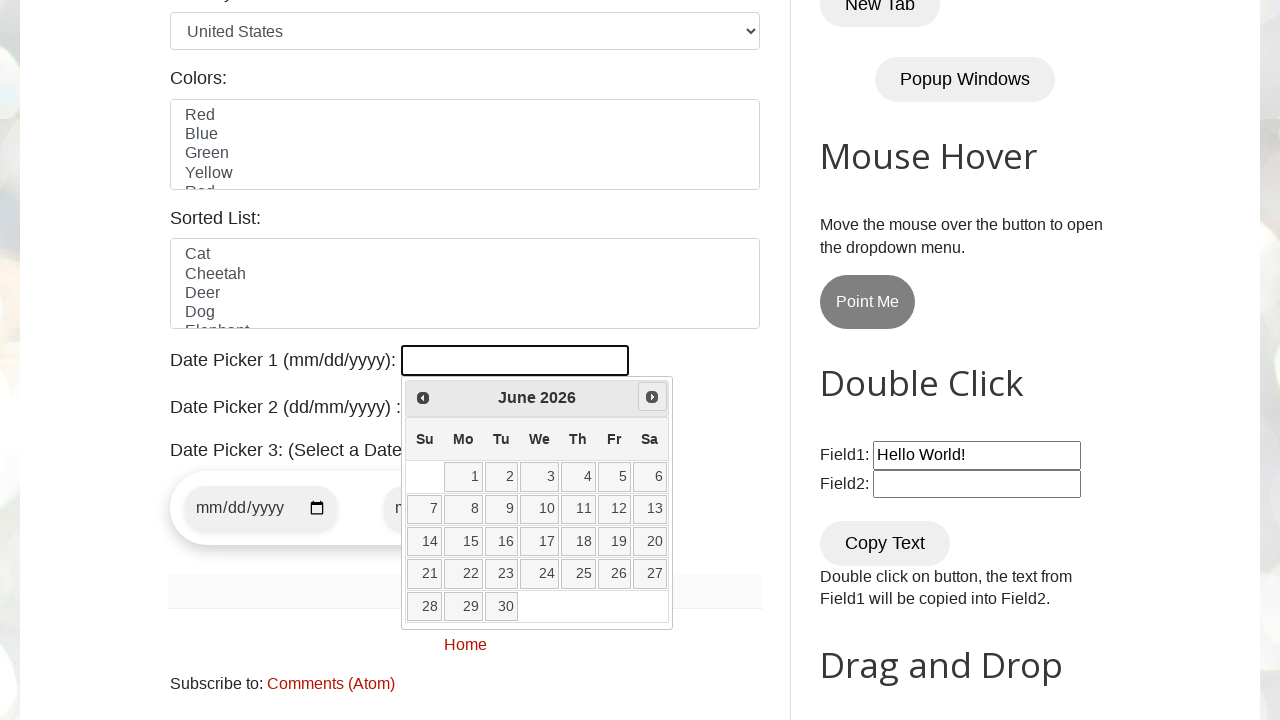

Retrieved current month: June
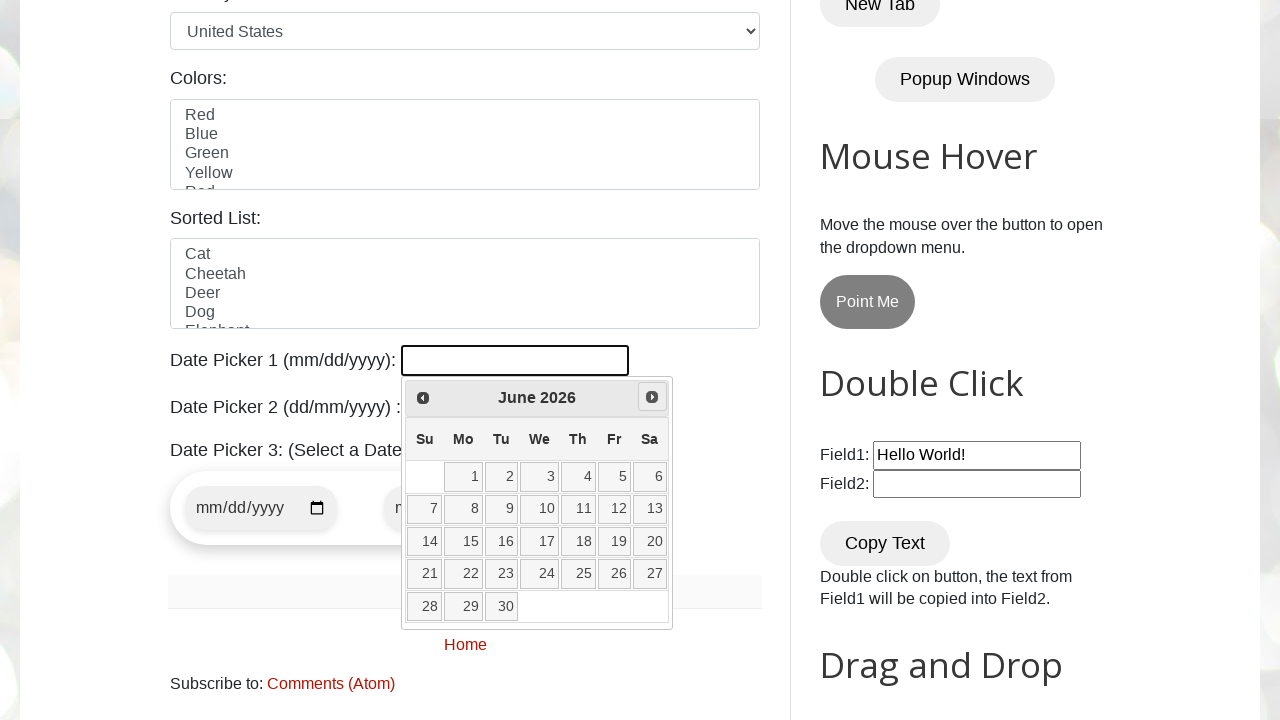

Retrieved current year: 2026
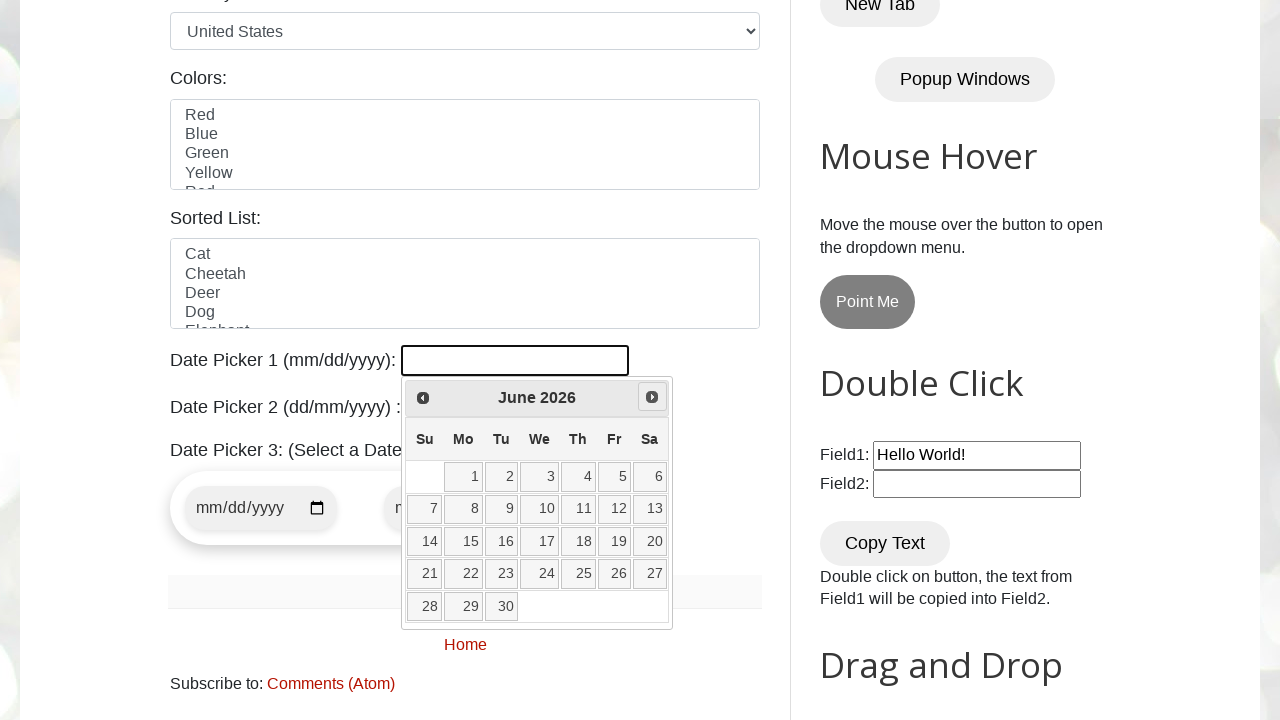

Clicked Next button to advance to next month at (652, 397) on [title="Next"]
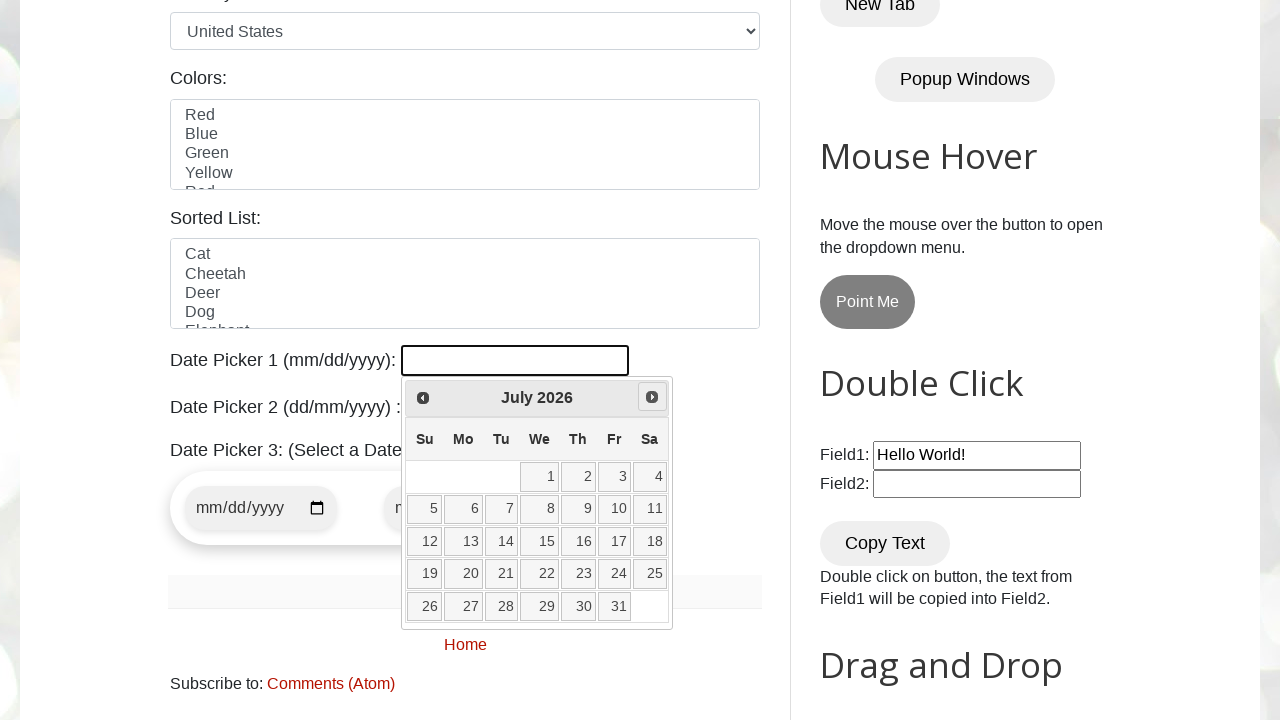

Retrieved current month: July
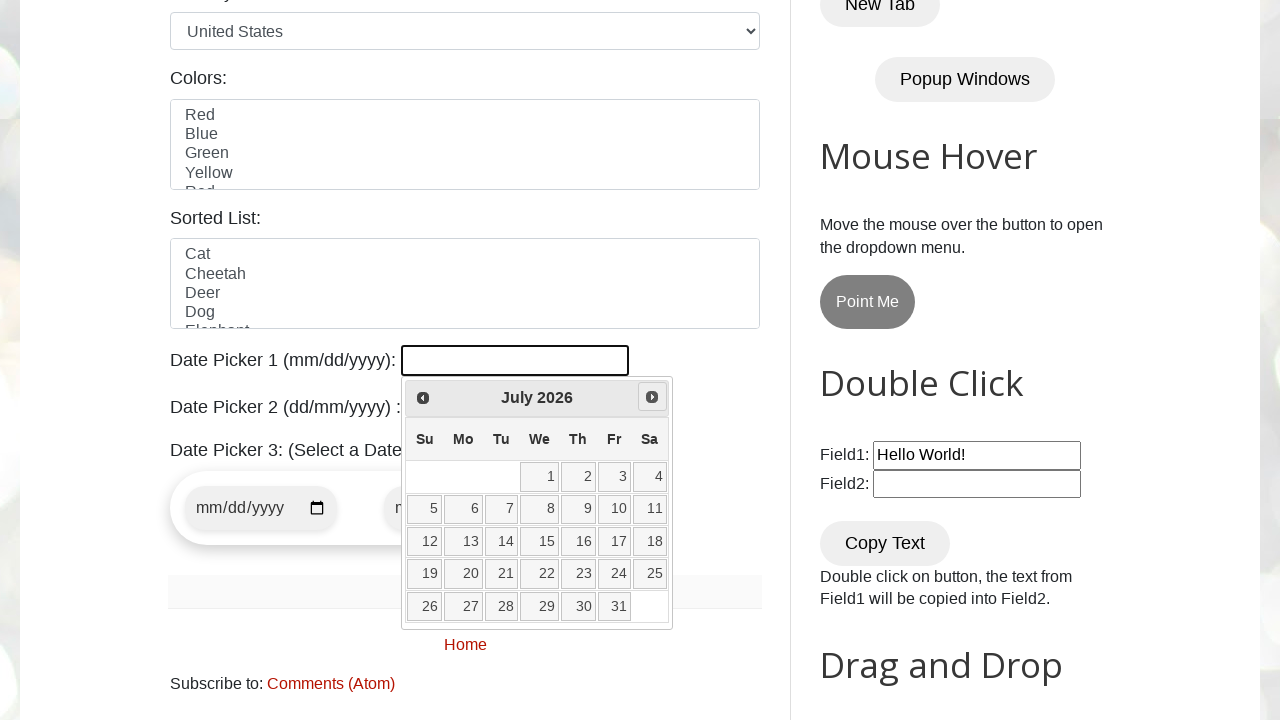

Retrieved current year: 2026
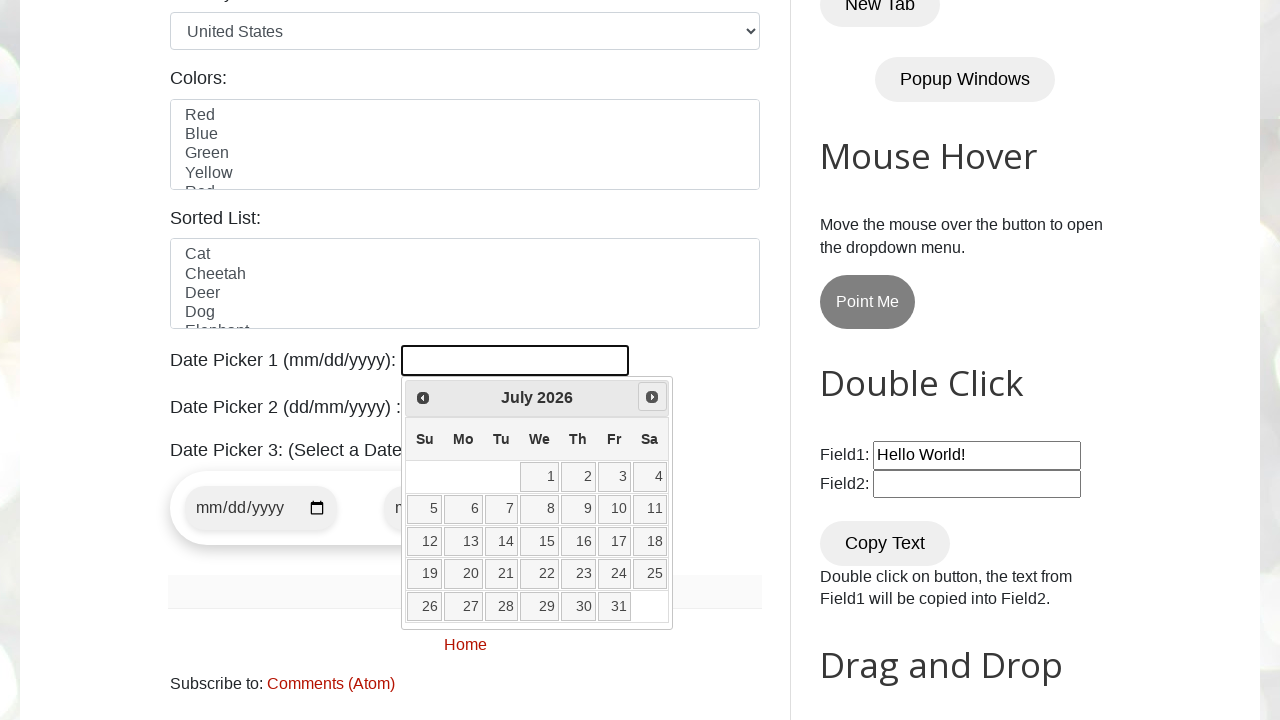

Clicked Next button to advance to next month at (652, 397) on [title="Next"]
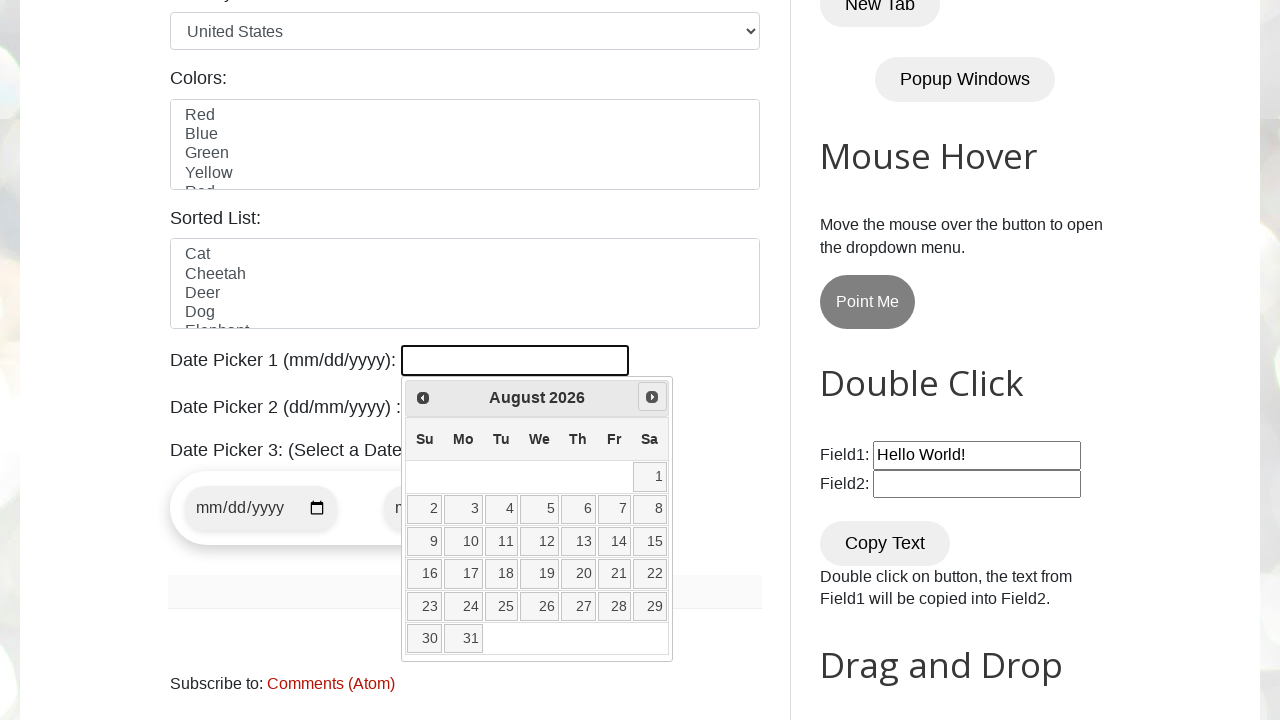

Retrieved current month: August
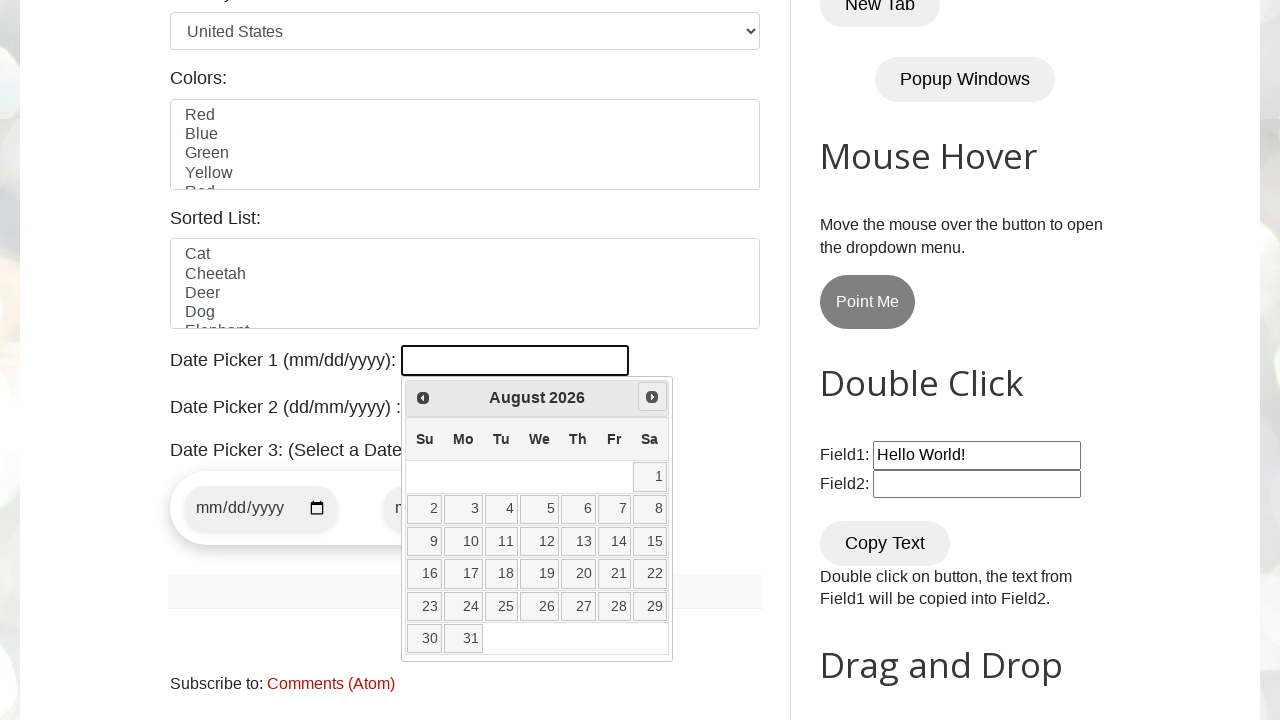

Retrieved current year: 2026
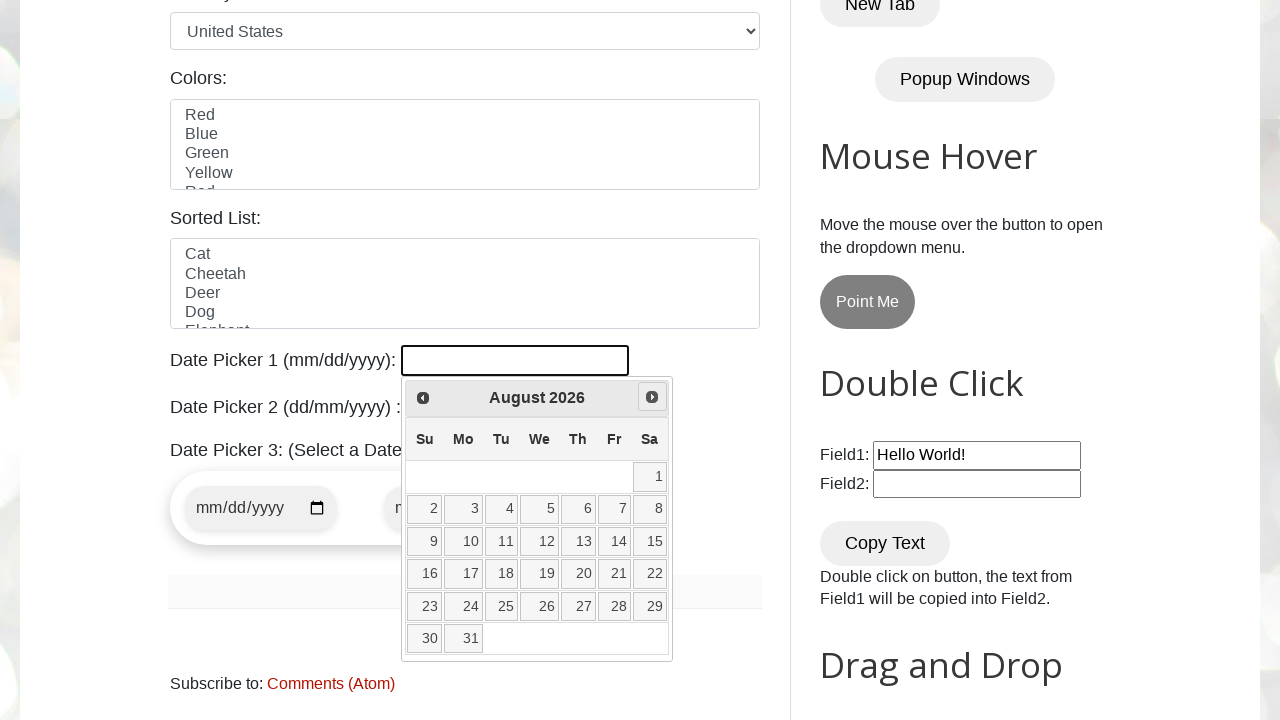

Clicked Next button to advance to next month at (652, 397) on [title="Next"]
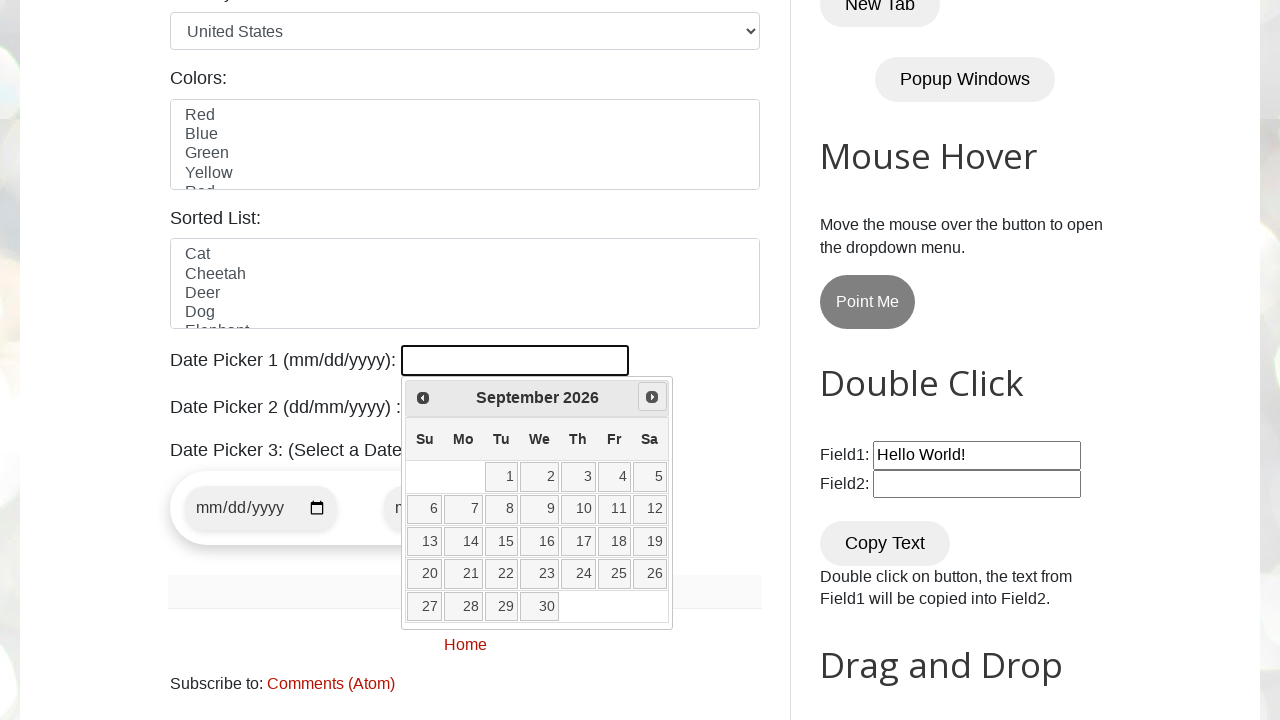

Retrieved current month: September
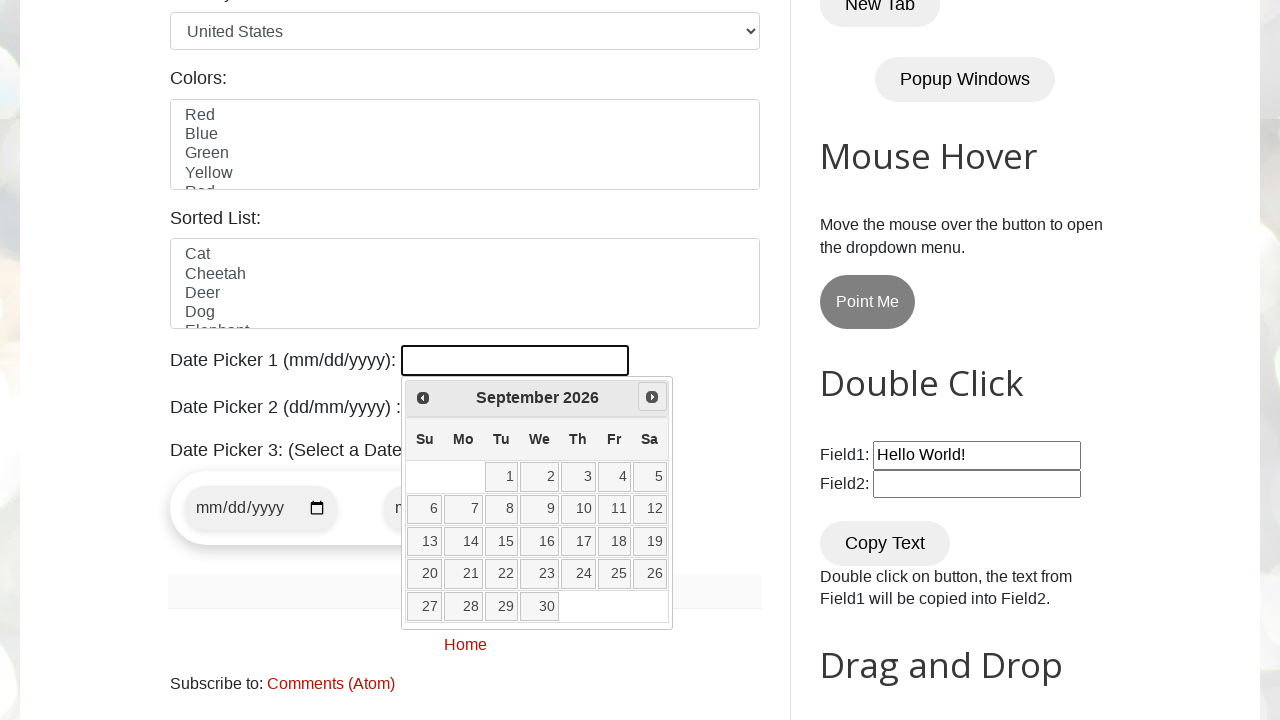

Retrieved current year: 2026
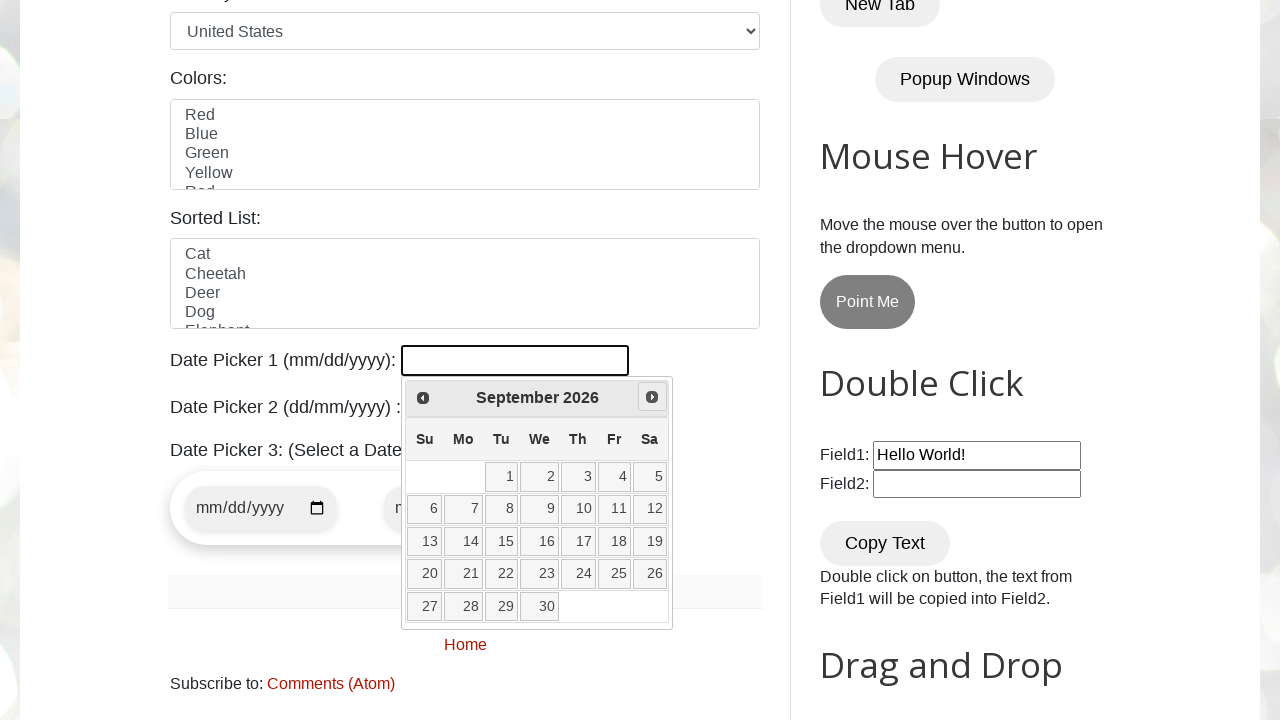

Reached target month September 2026
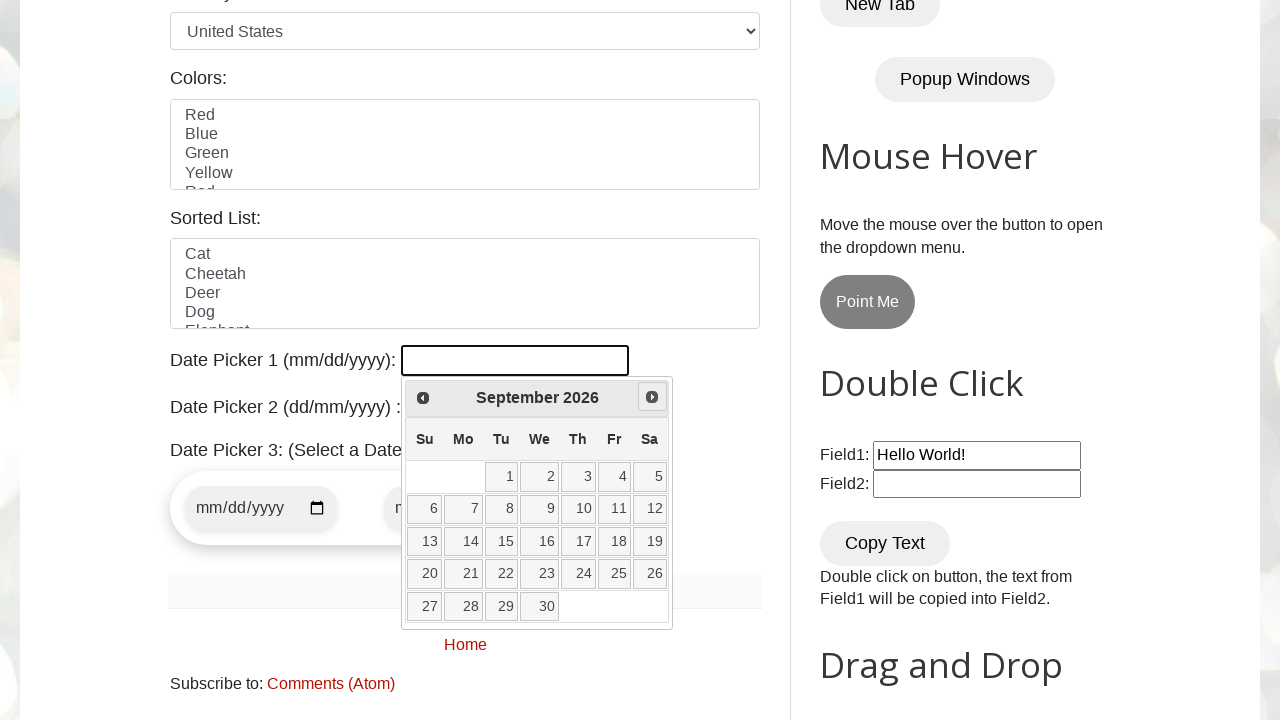

Selected date 15 from calendar at (502, 542) on //a[@class='ui-state-default'][text()='15']
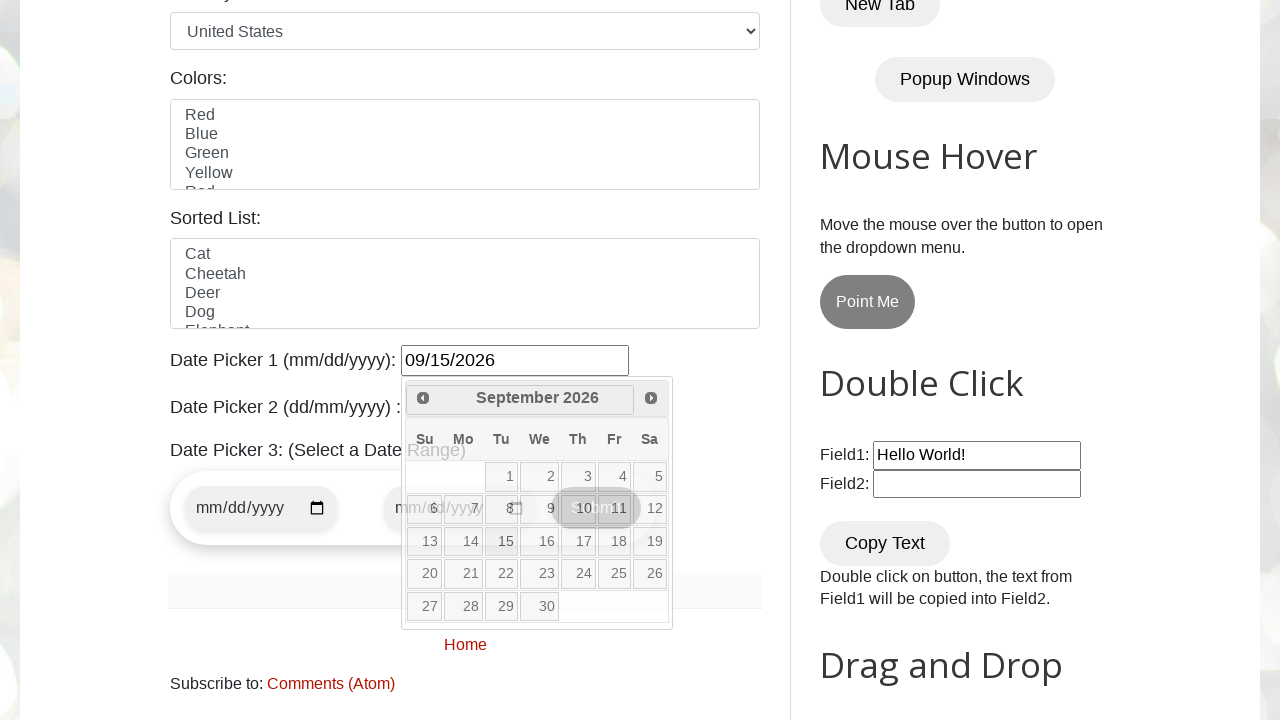

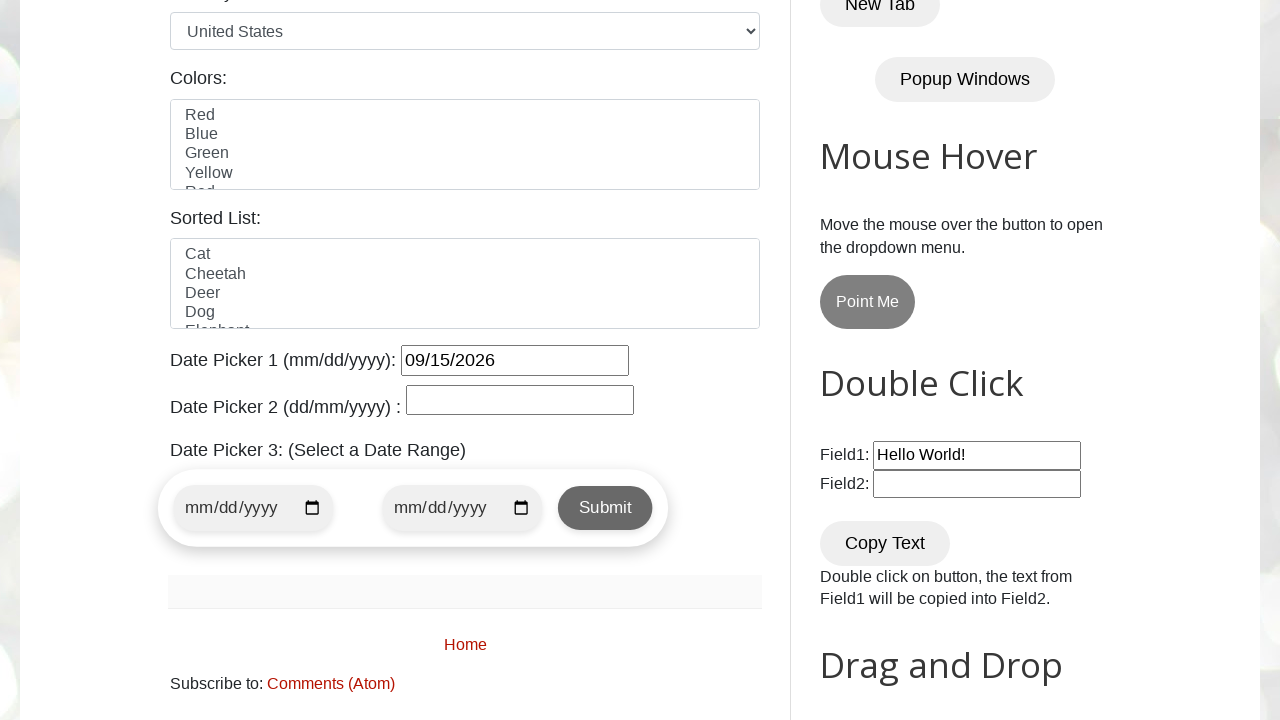